Tests clicking a JS Prompt button, entering 'true', and verifying the result

Starting URL: https://the-internet.herokuapp.com/javascript_alerts

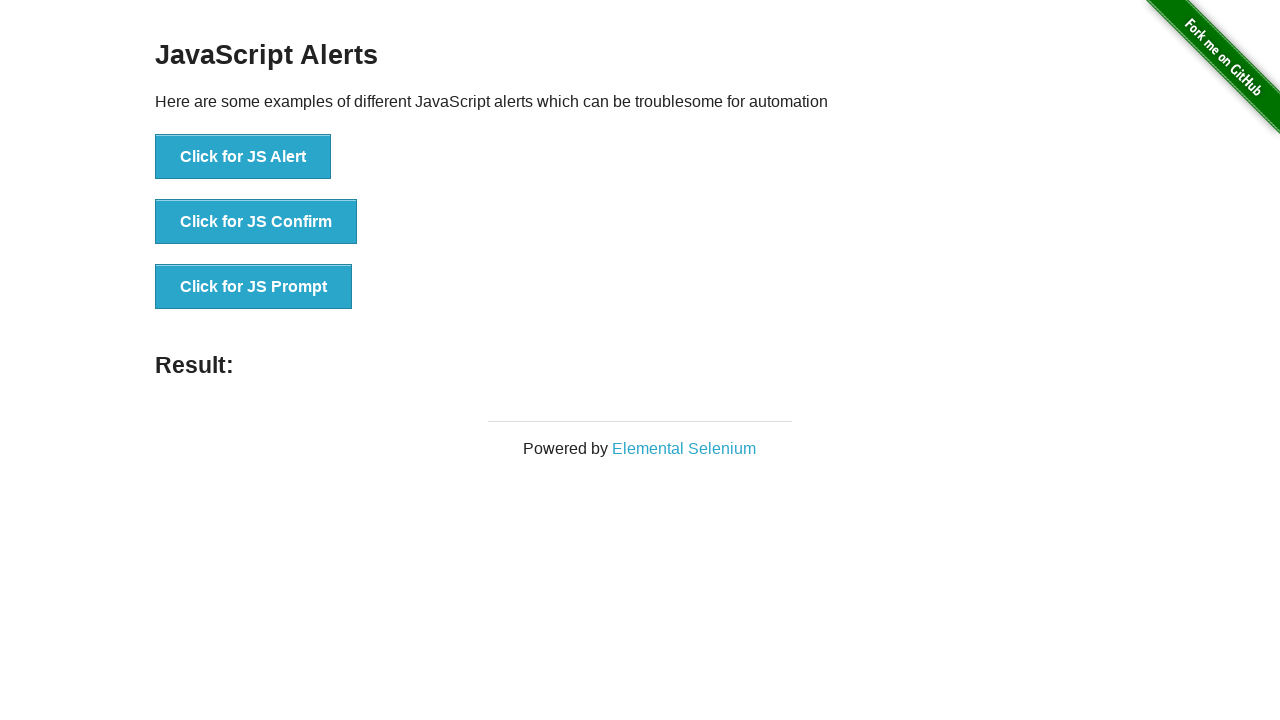

Set up dialog handler to accept prompt and enter 'true'
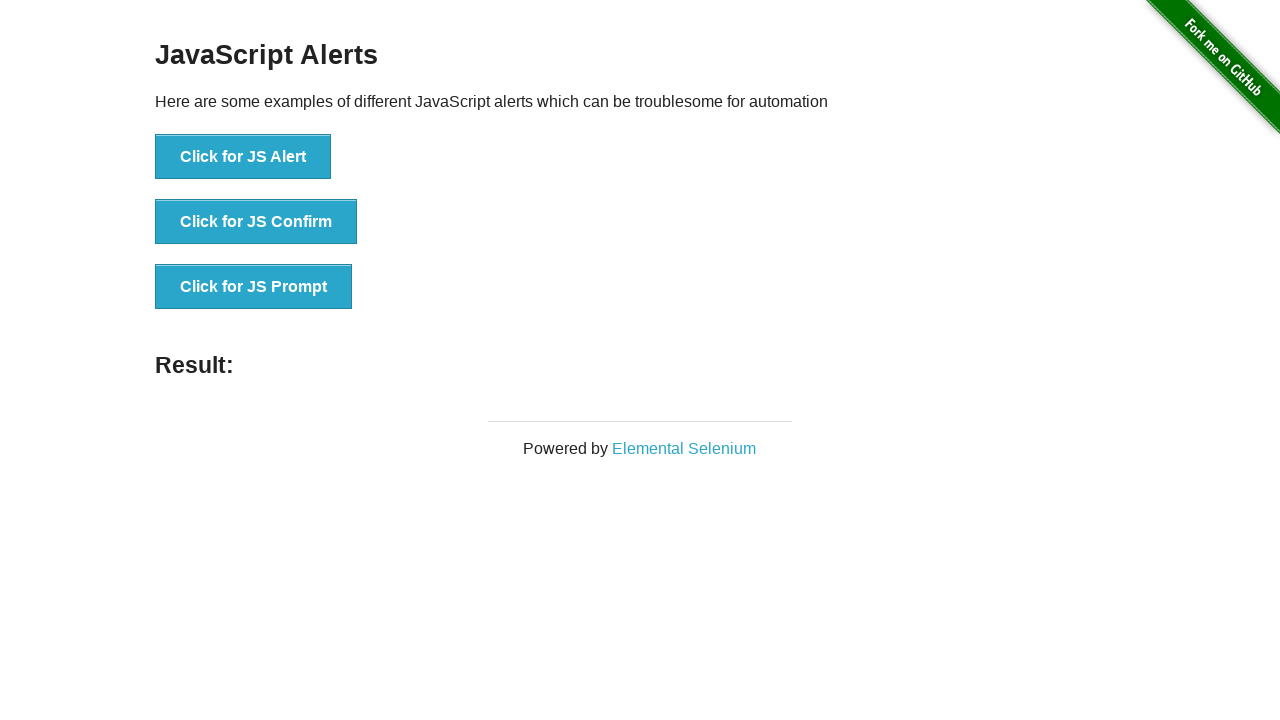

Clicked the JS Prompt button at (254, 287) on text=Click for JS Prompt
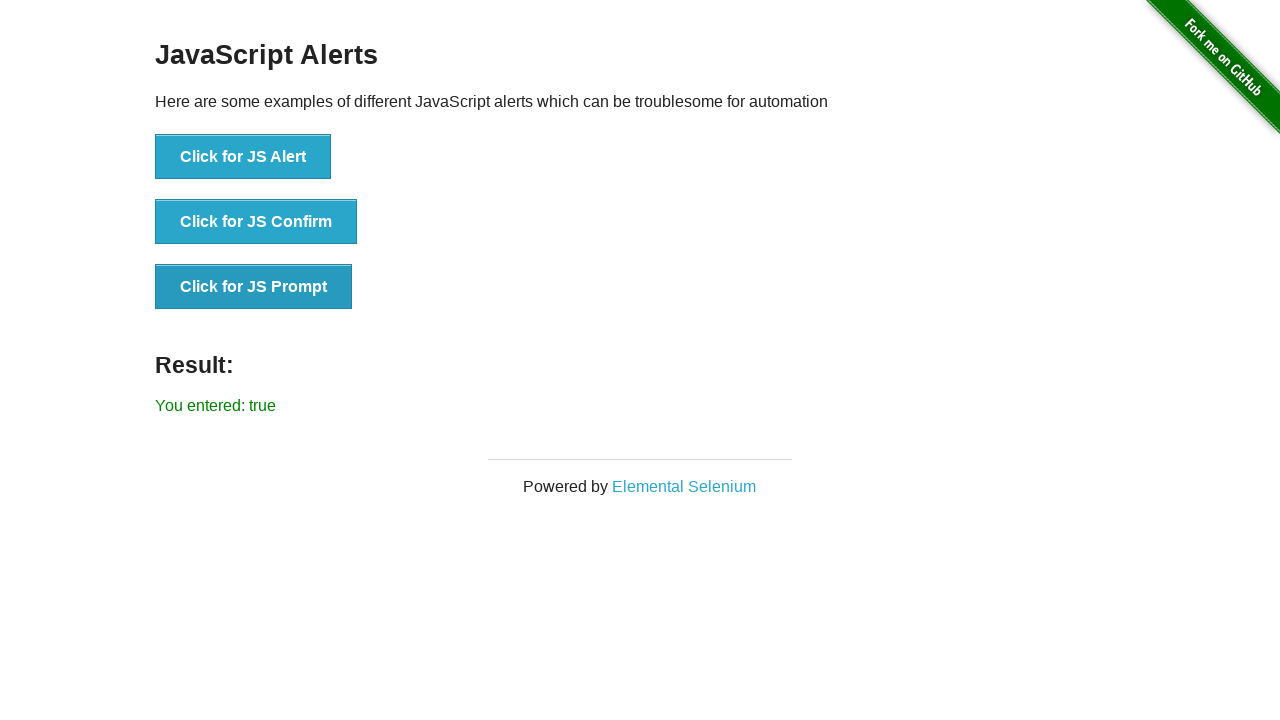

Result element loaded and verified
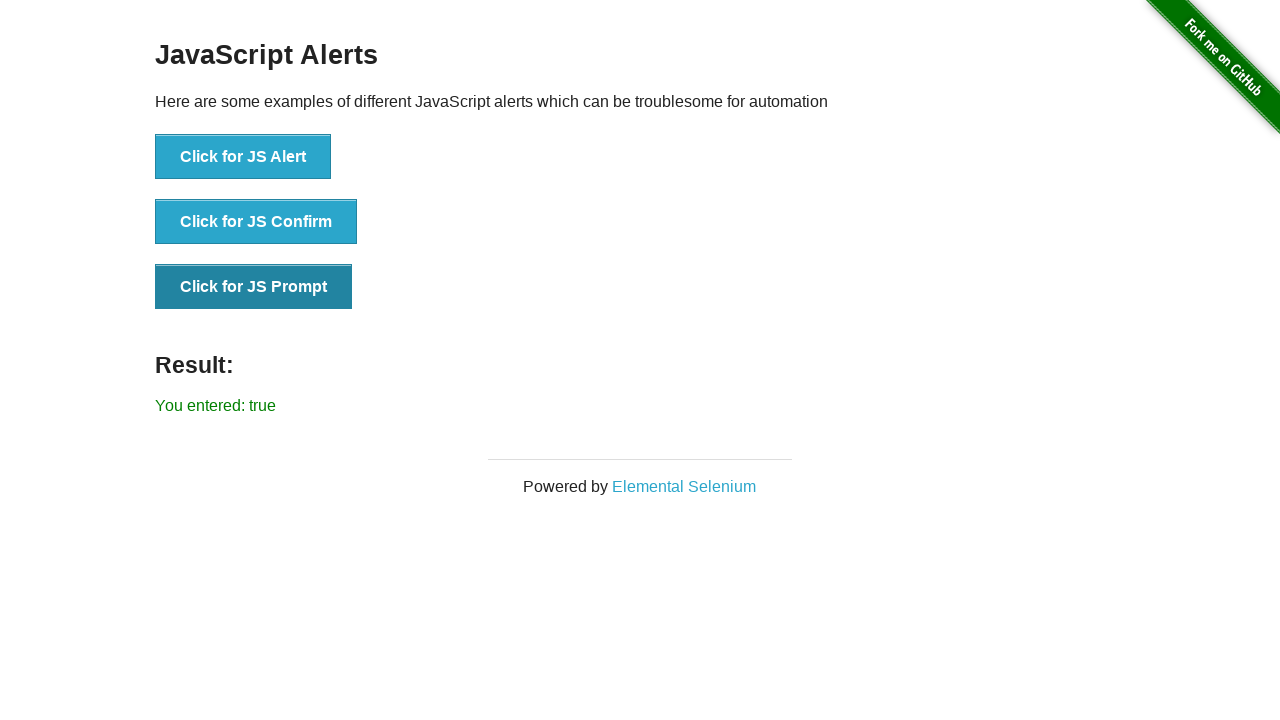

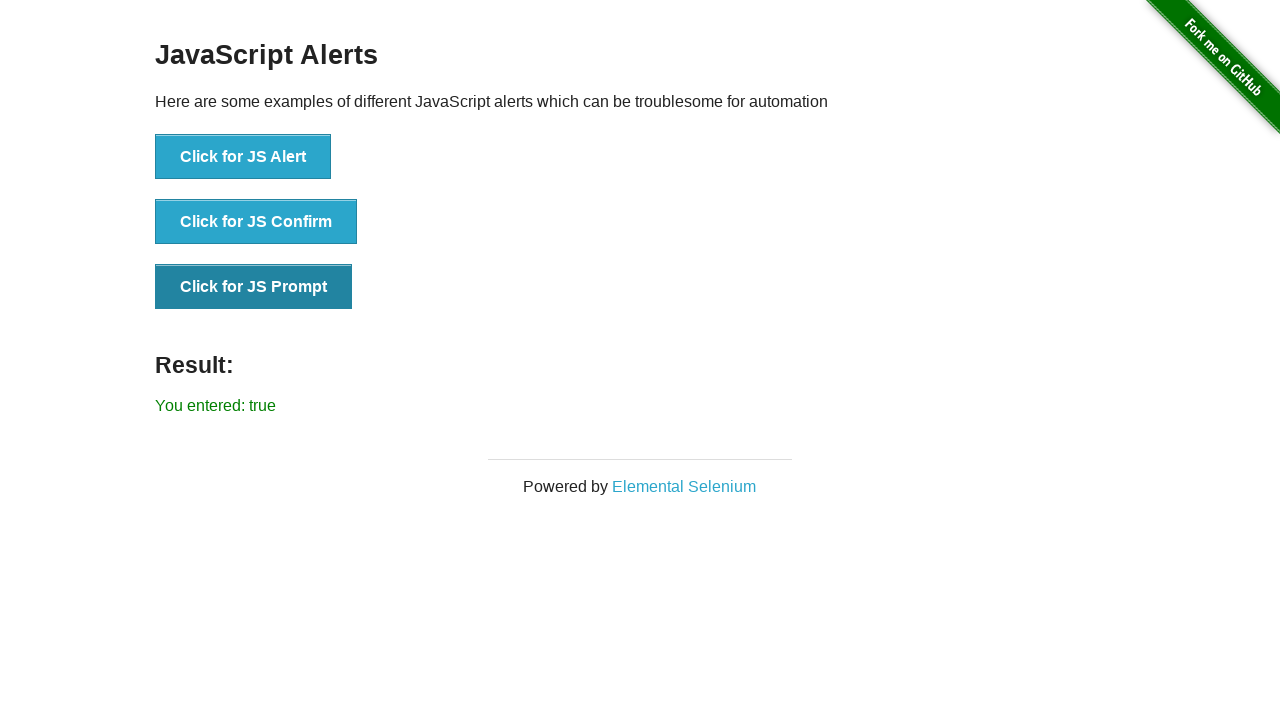